Tests iframe handling by navigating to a frames demo page and verifying that frame elements are present on the page.

Starting URL: https://ui.vision/demo/webtest/frames/

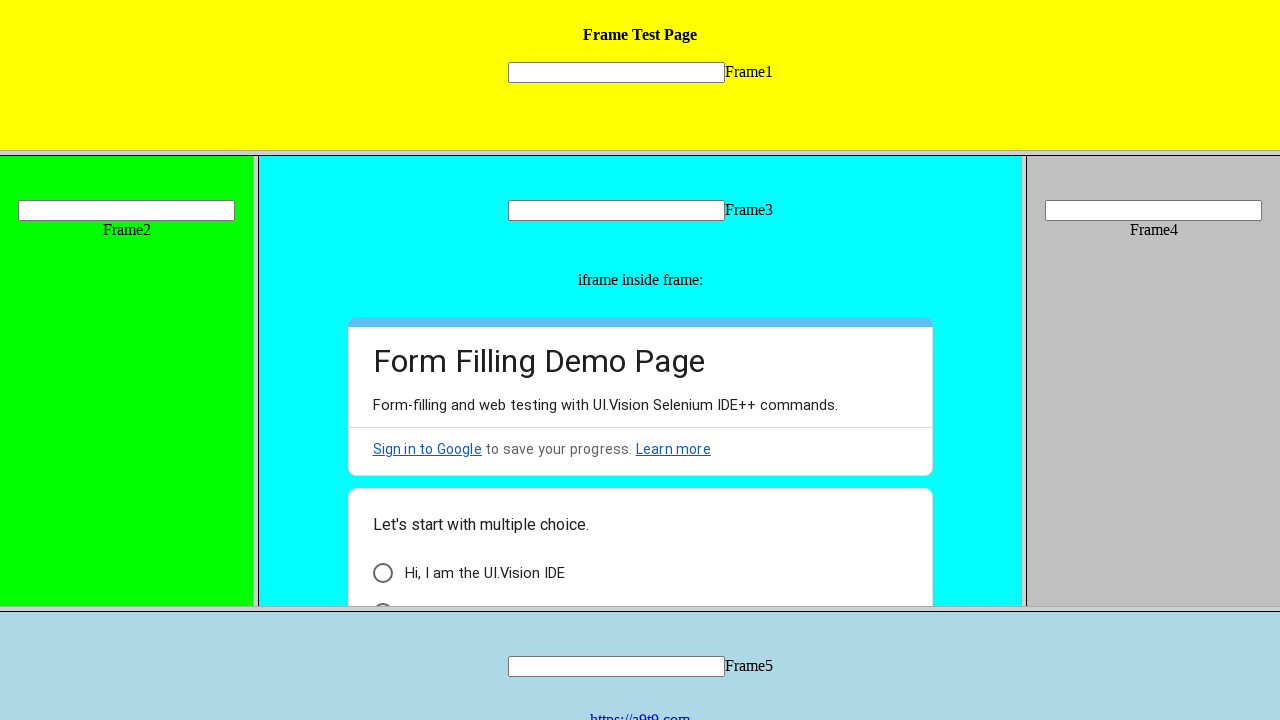

Navigated to frames demo page
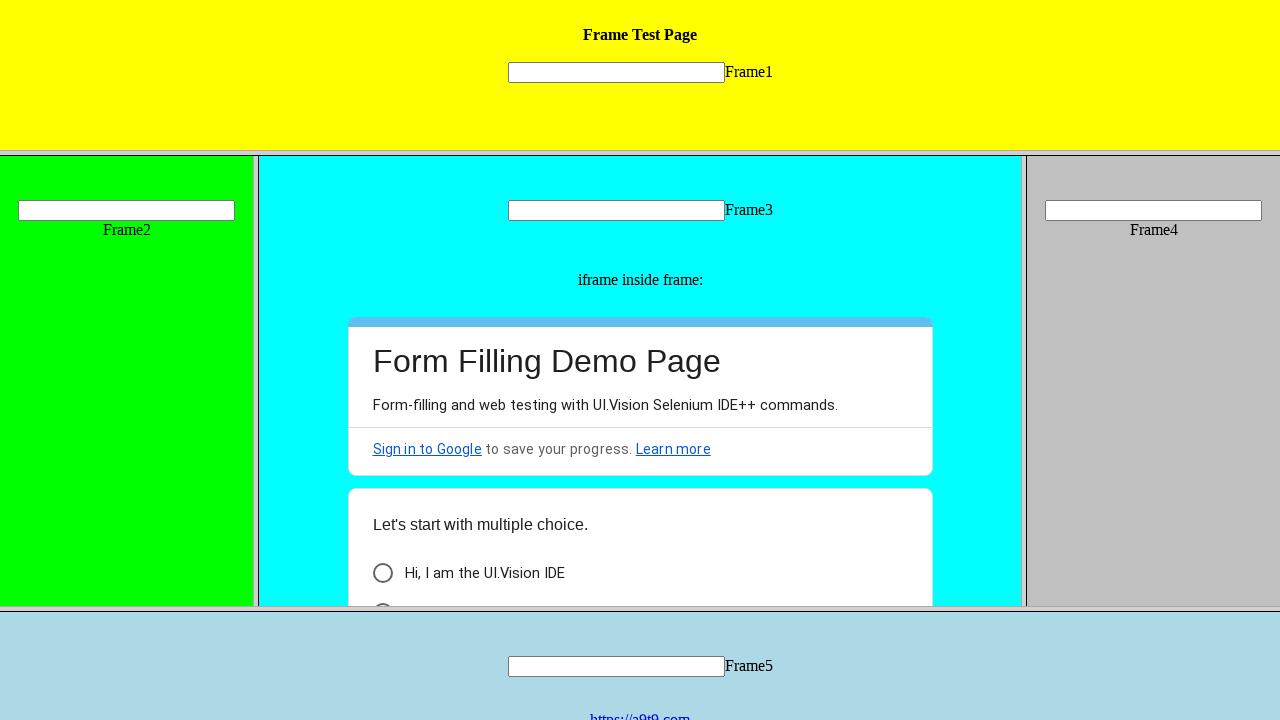

Page reached domcontentloaded state
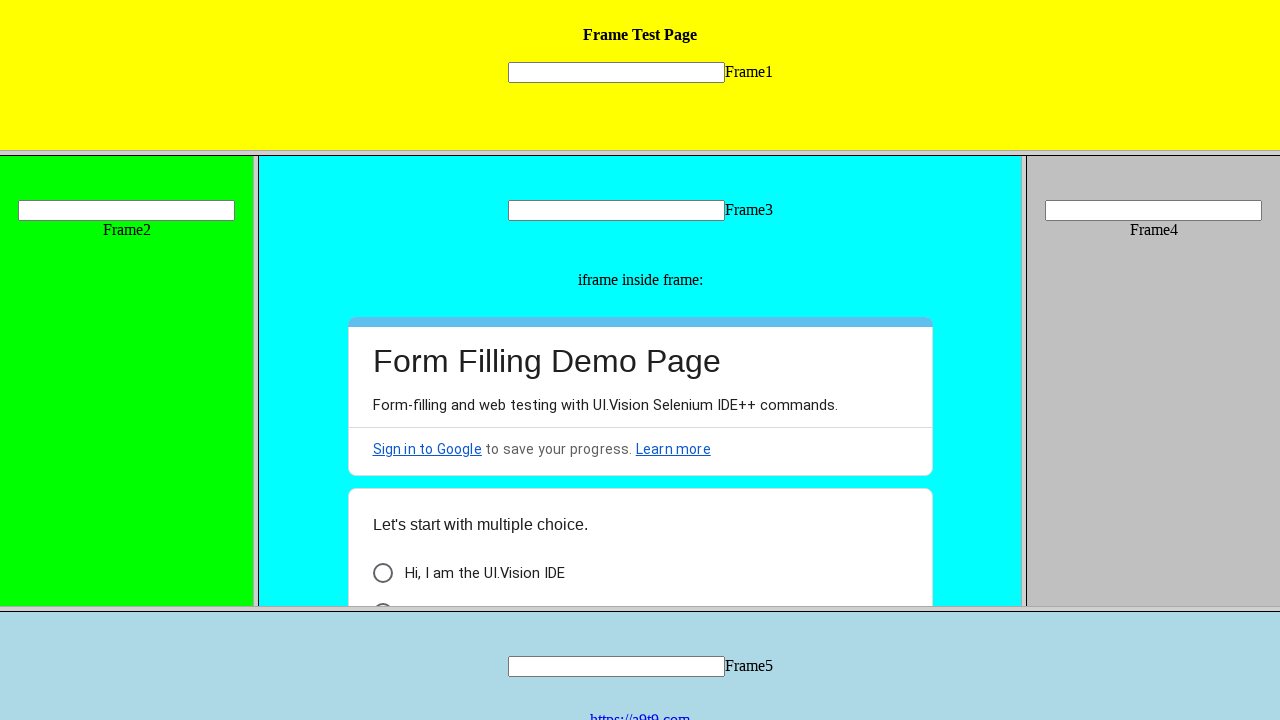

Frame selector became available on the page
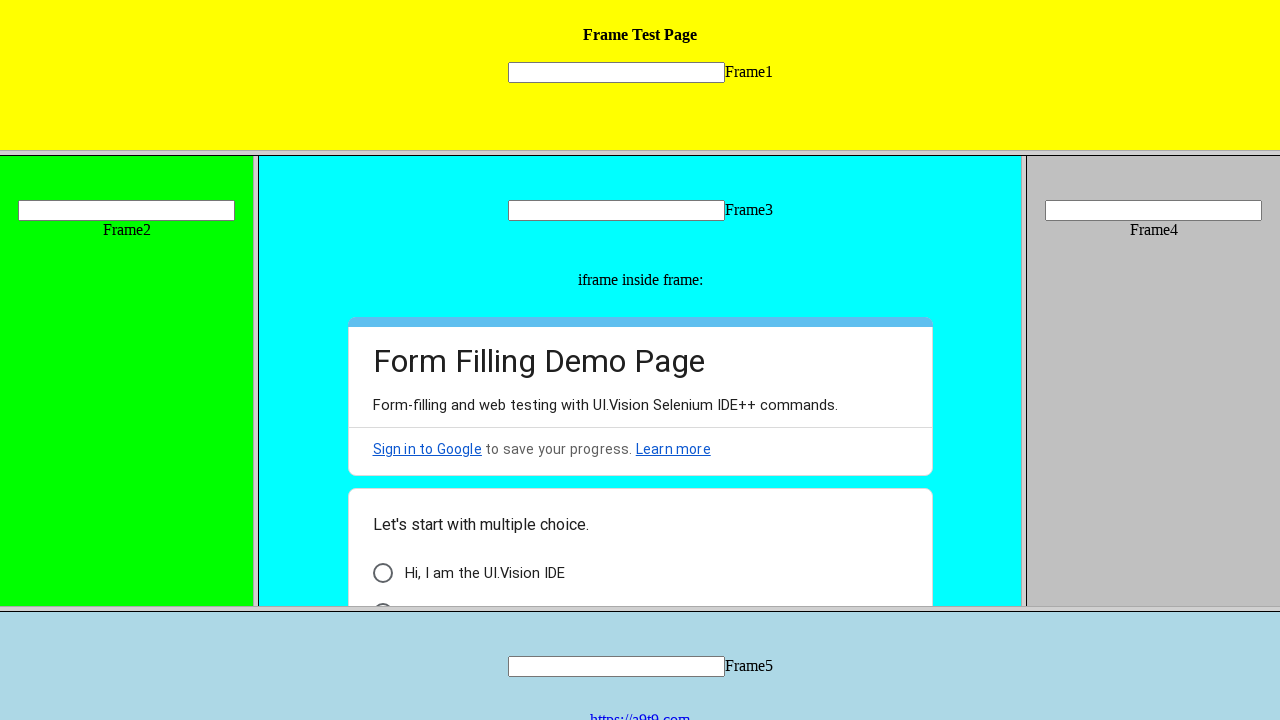

Retrieved all frame elements from the page
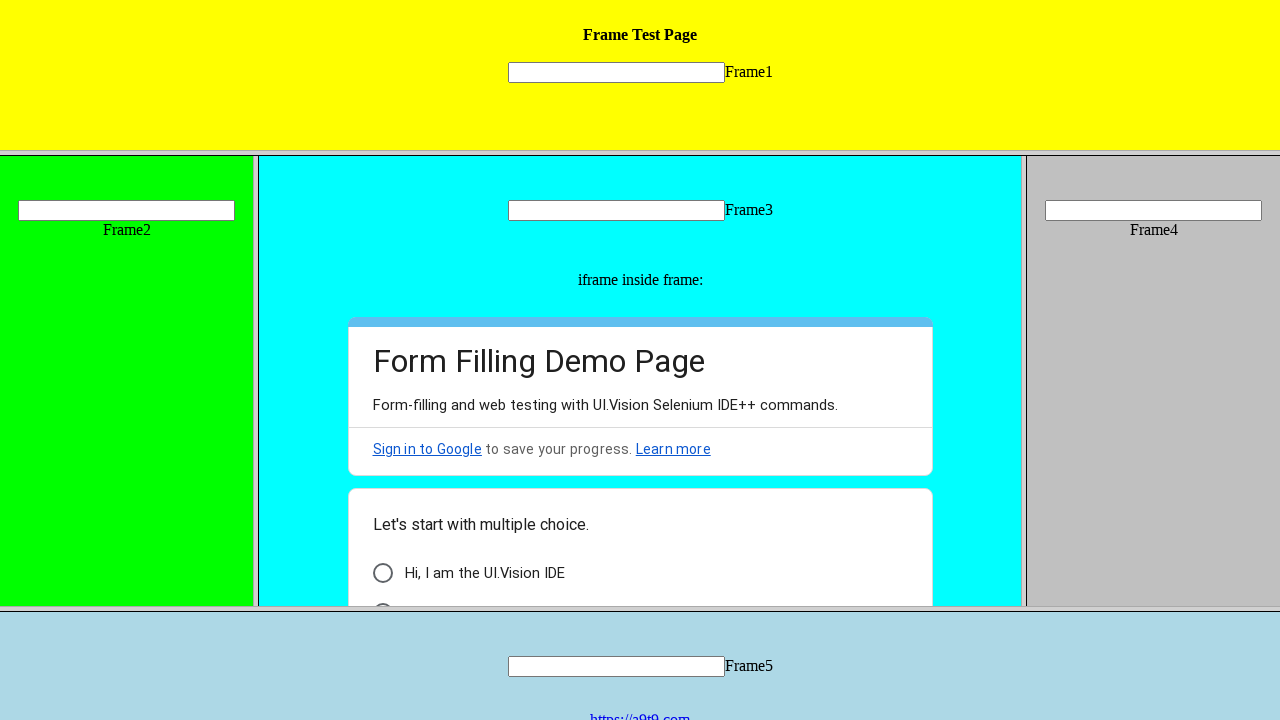

Verified that 5 frame elements are present on the page
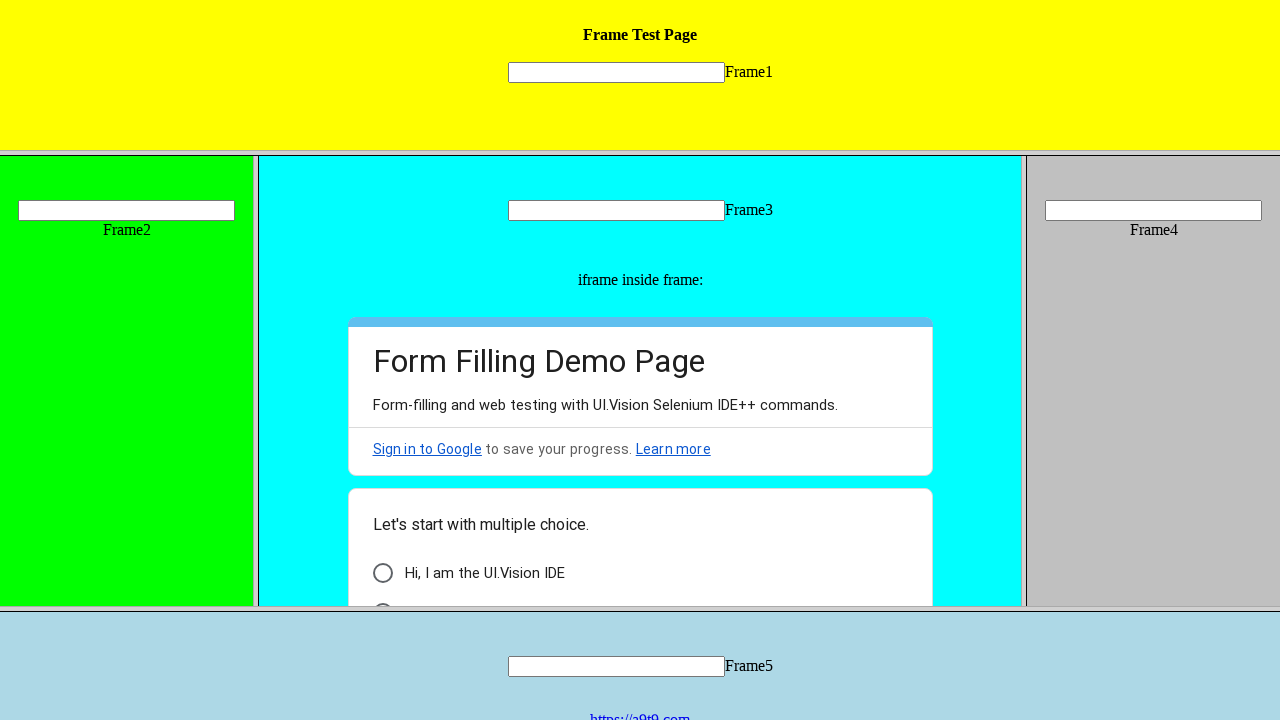

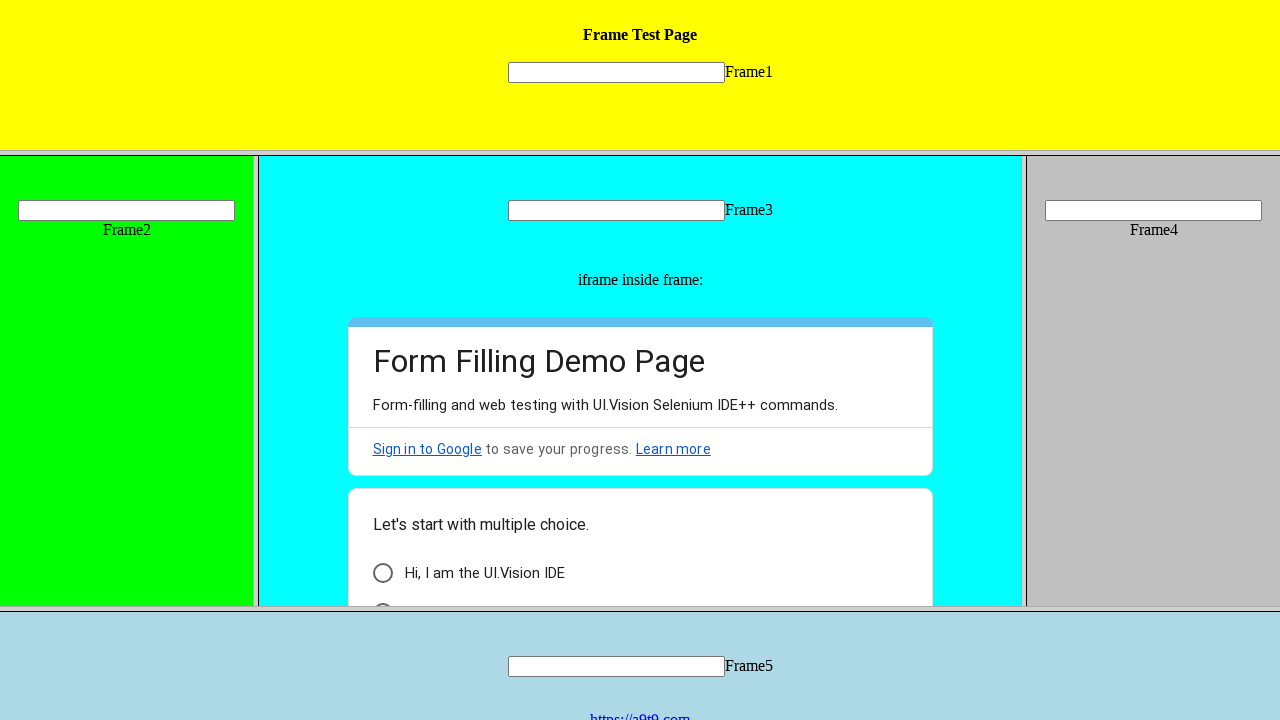